Tests page scrolling functionality on Oracle Java page by scrolling down incrementally and then scrolling to a specific position

Starting URL: https://www.oracle.com/in/java/

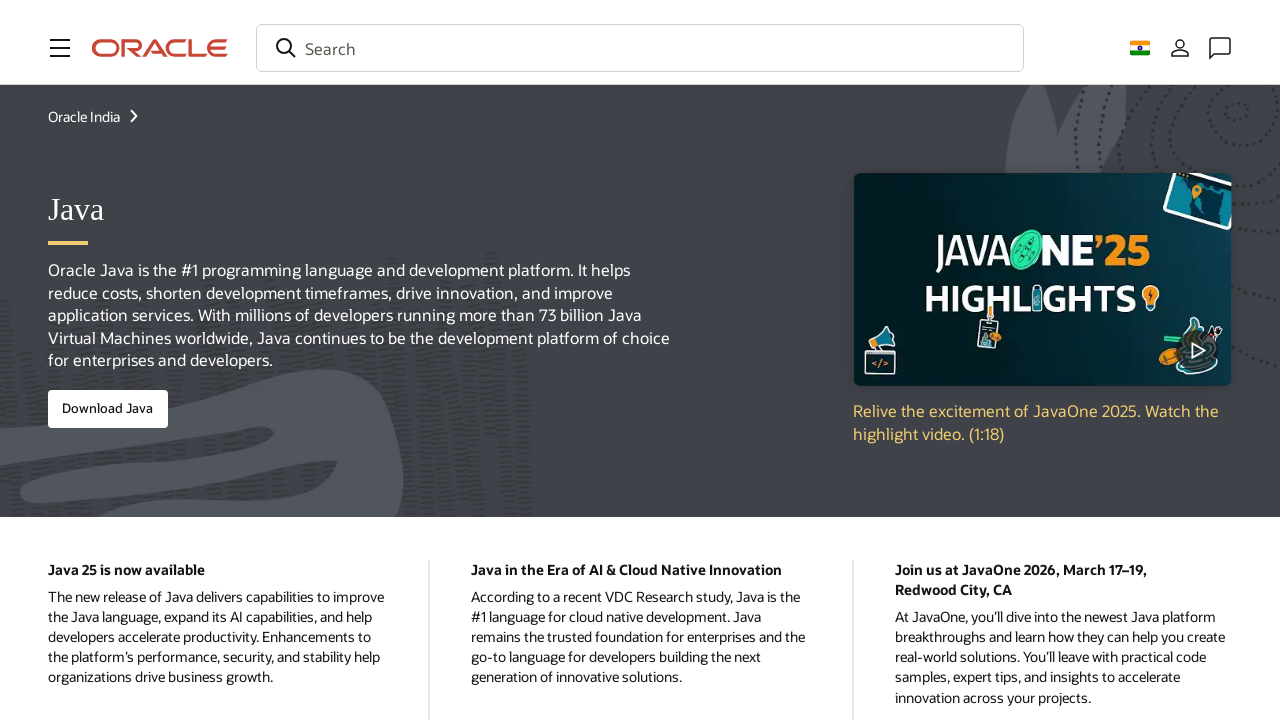

Scrolled down by 1000 pixels on Oracle Java page
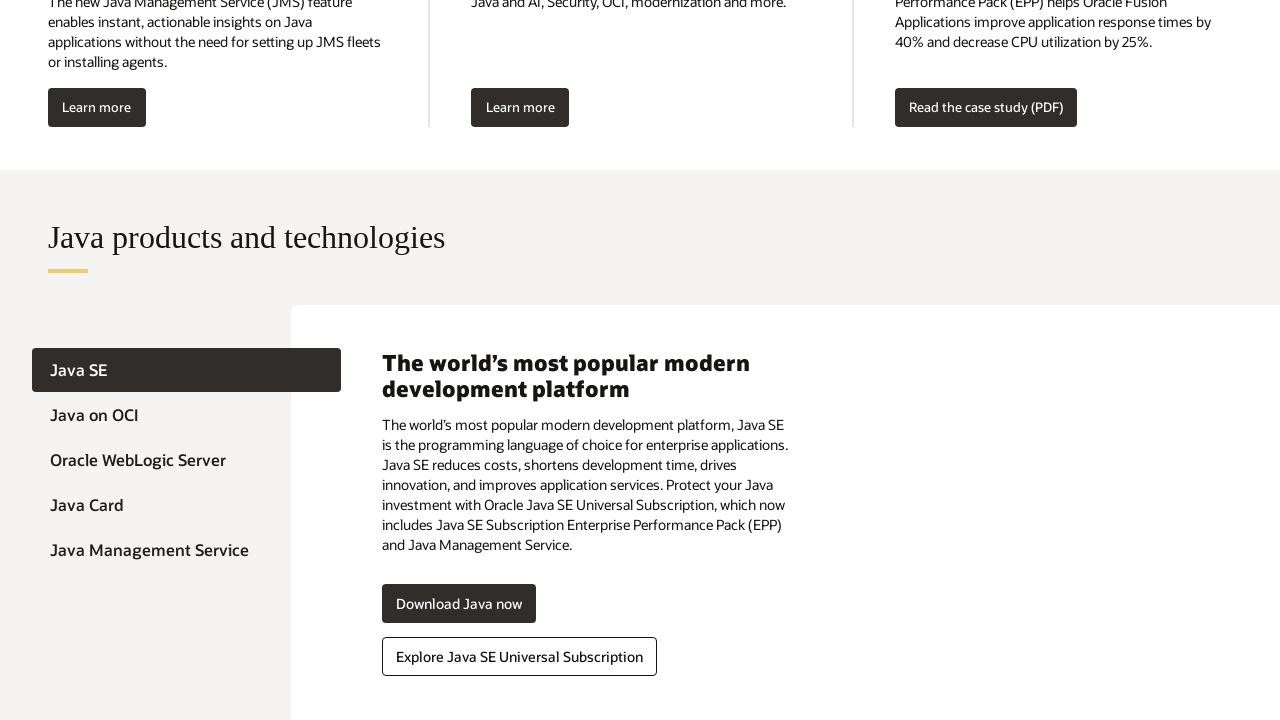

Waited 2 seconds for scroll animation to complete
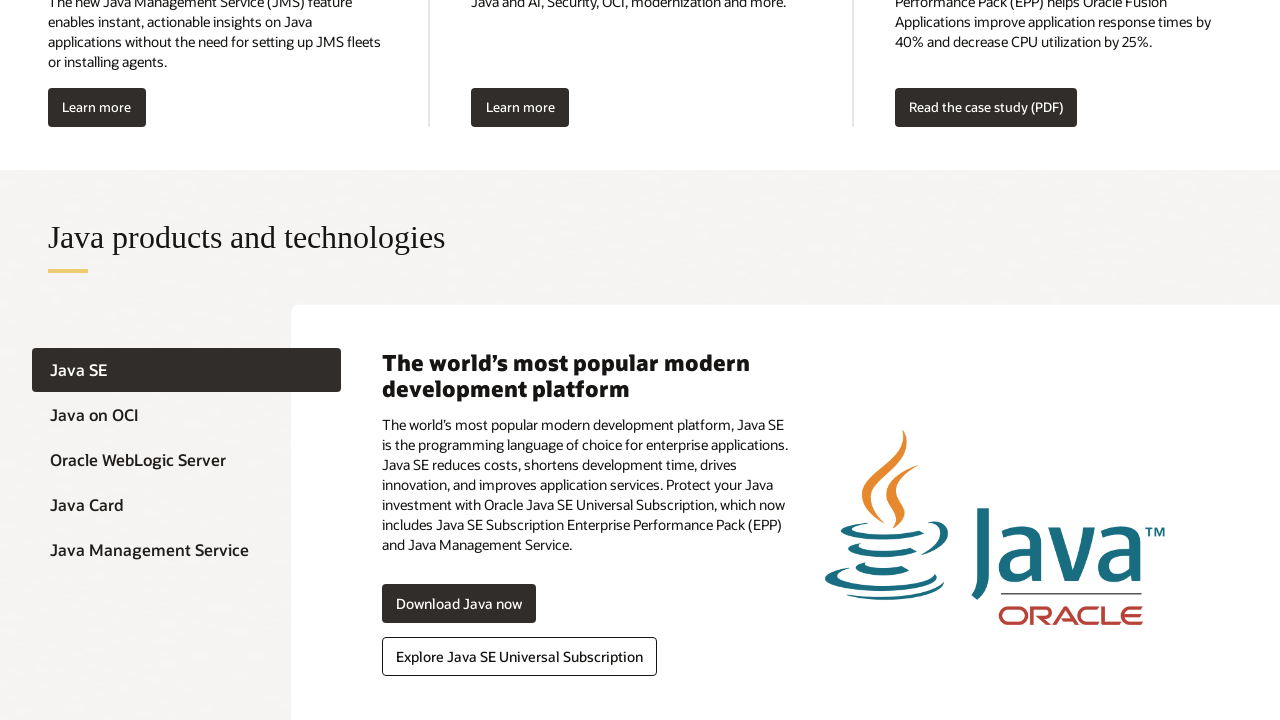

Scrolled down by another 1000 pixels
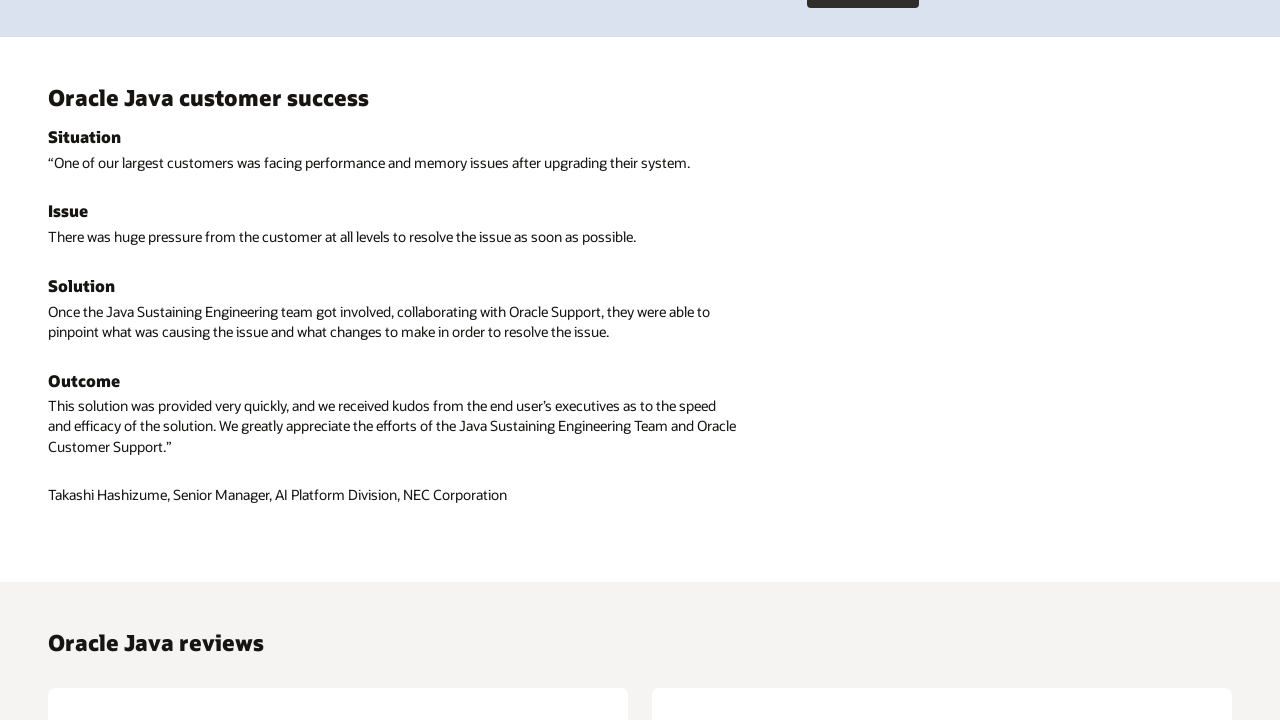

Waited 2 seconds for second scroll animation to complete
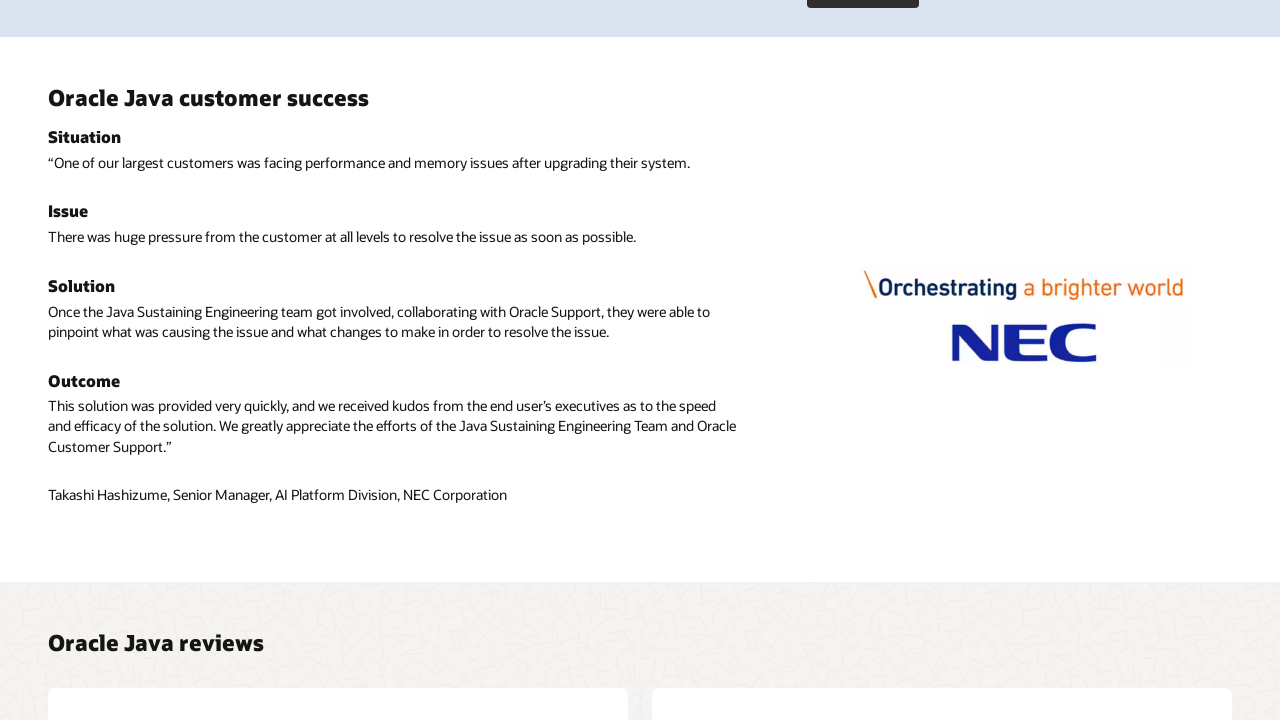

Scrolled to absolute position 500 pixels from top
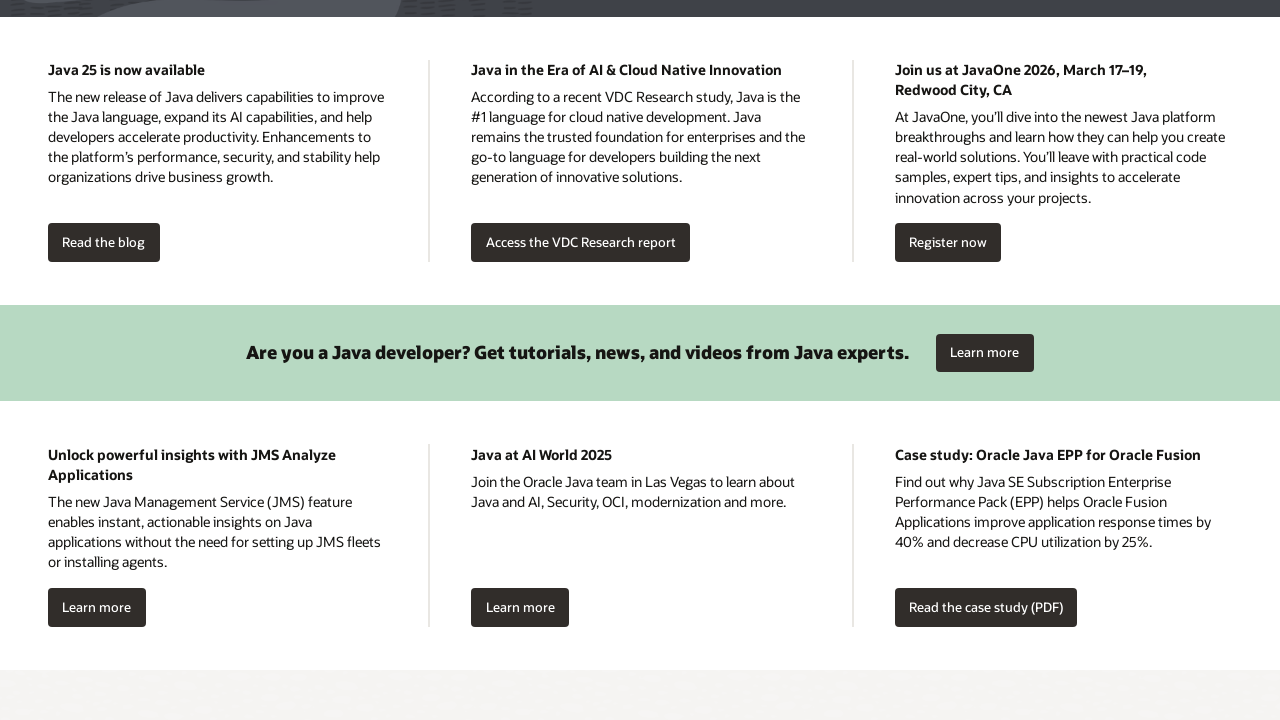

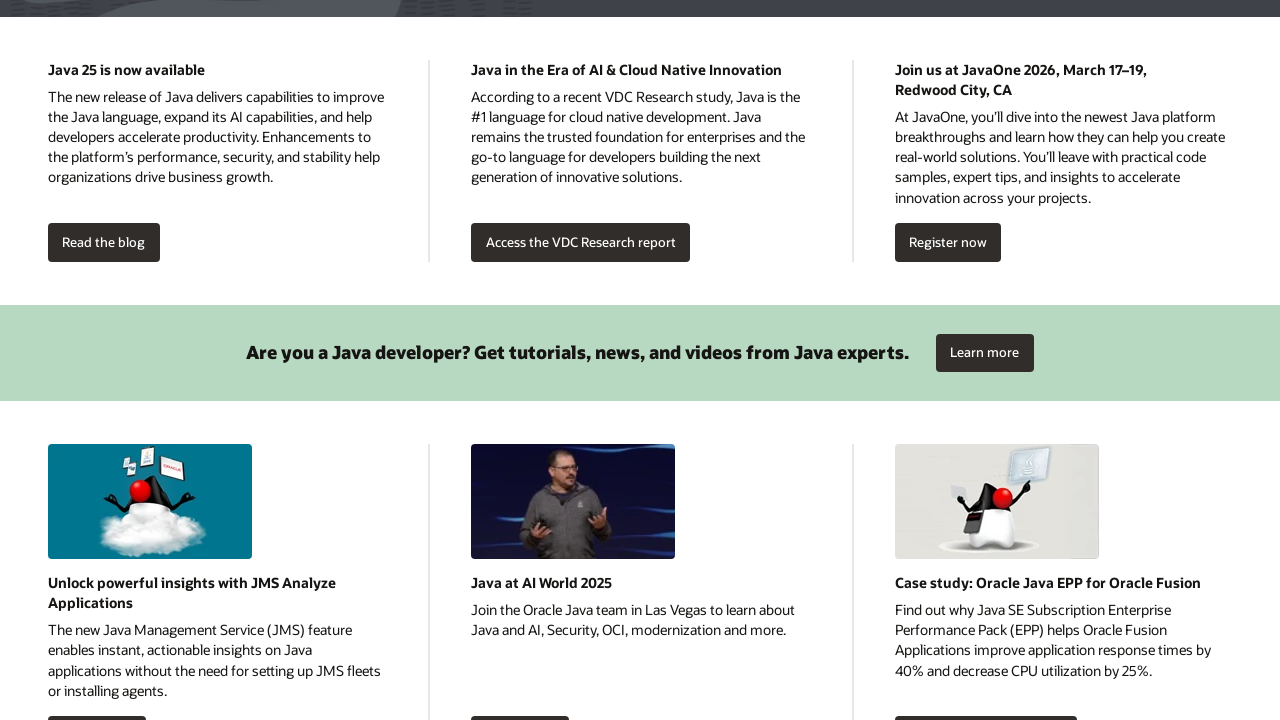